Navigates to the City Experiences website homepage and captures the page title

Starting URL: https://www.cityexperiences.com/

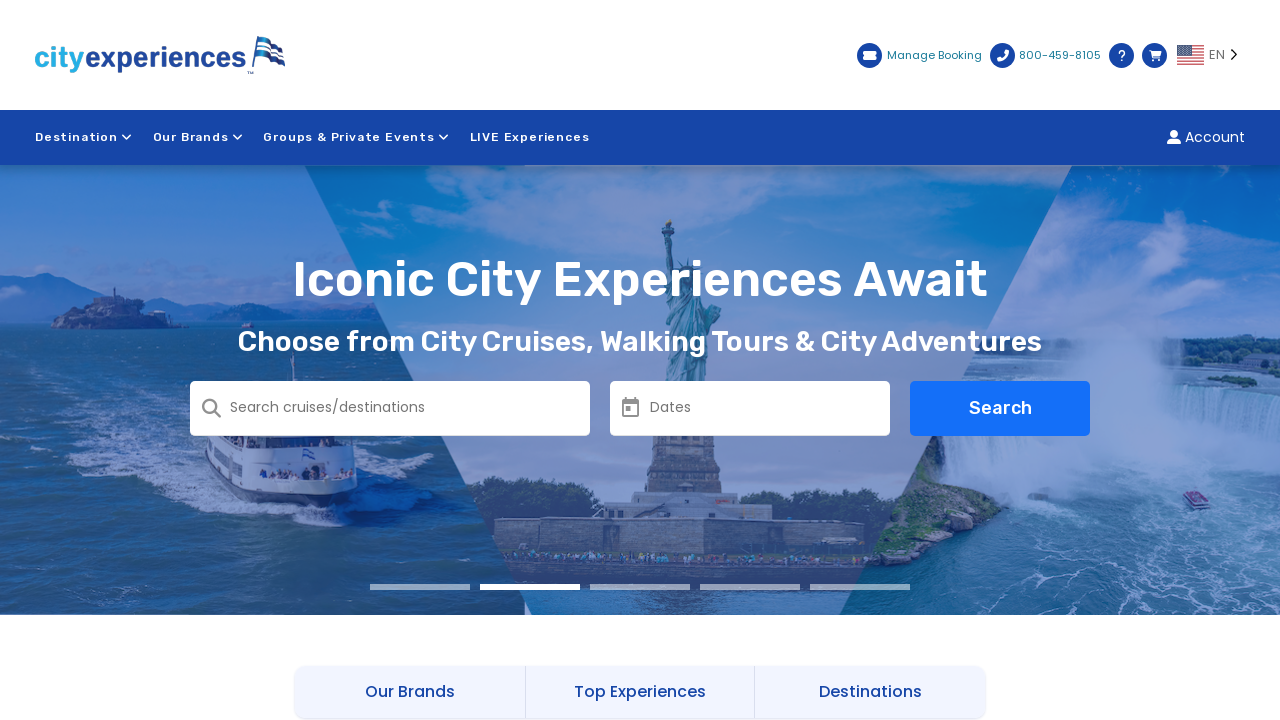

Waited for page DOM content to load
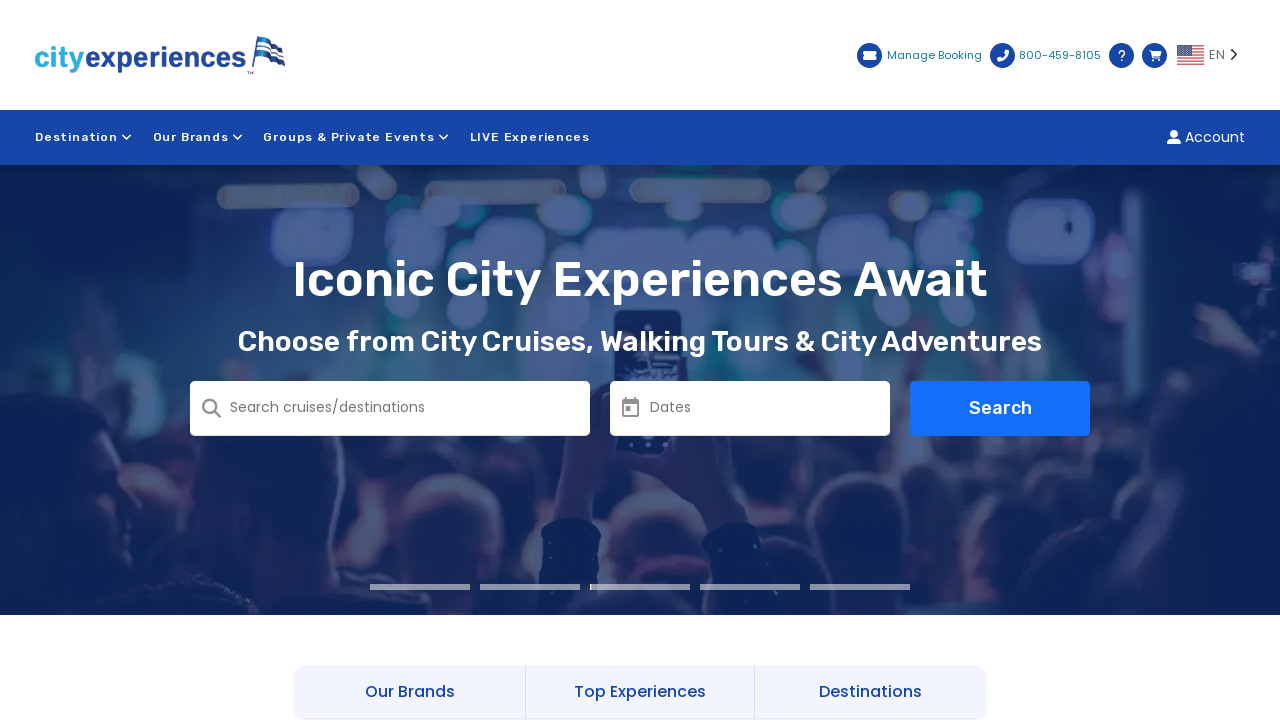

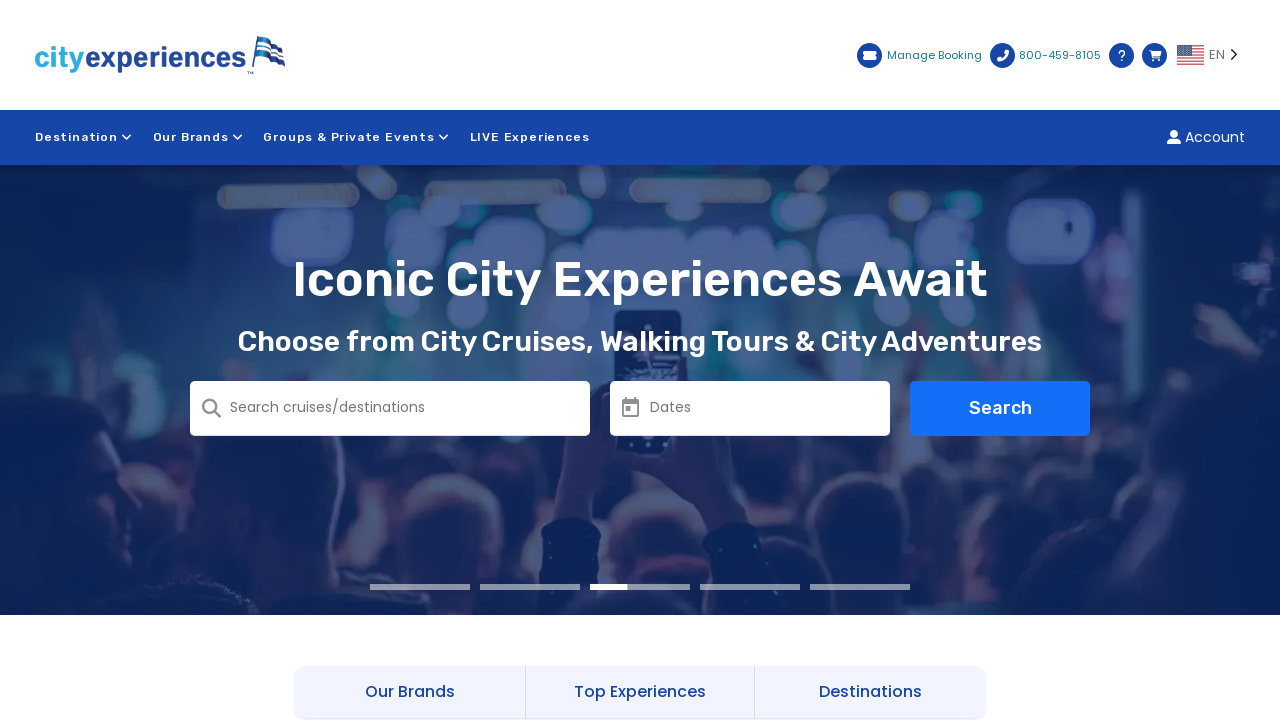